Tests a text box form submission by filling in full name, email, current address, and permanent address fields, then clicking submit

Starting URL: https://demoqa.com/text-box

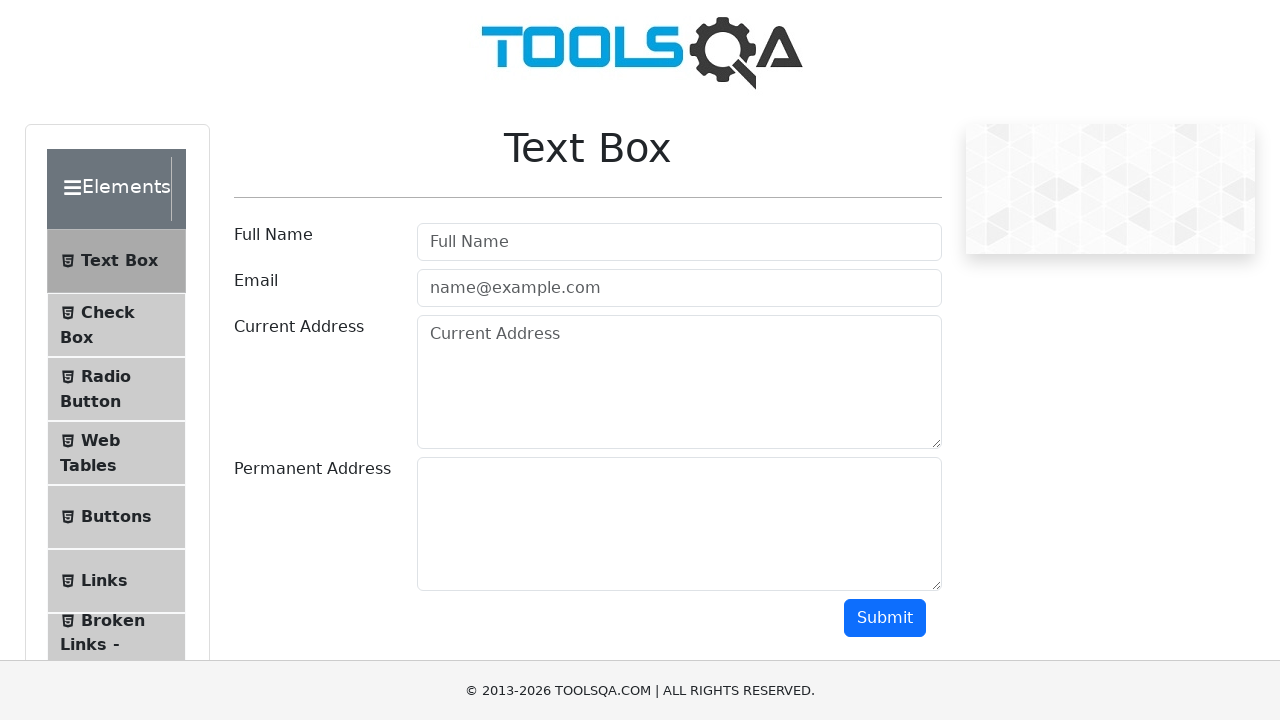

Filled full name field with 'John Smith' on input[placeholder='Full Name']
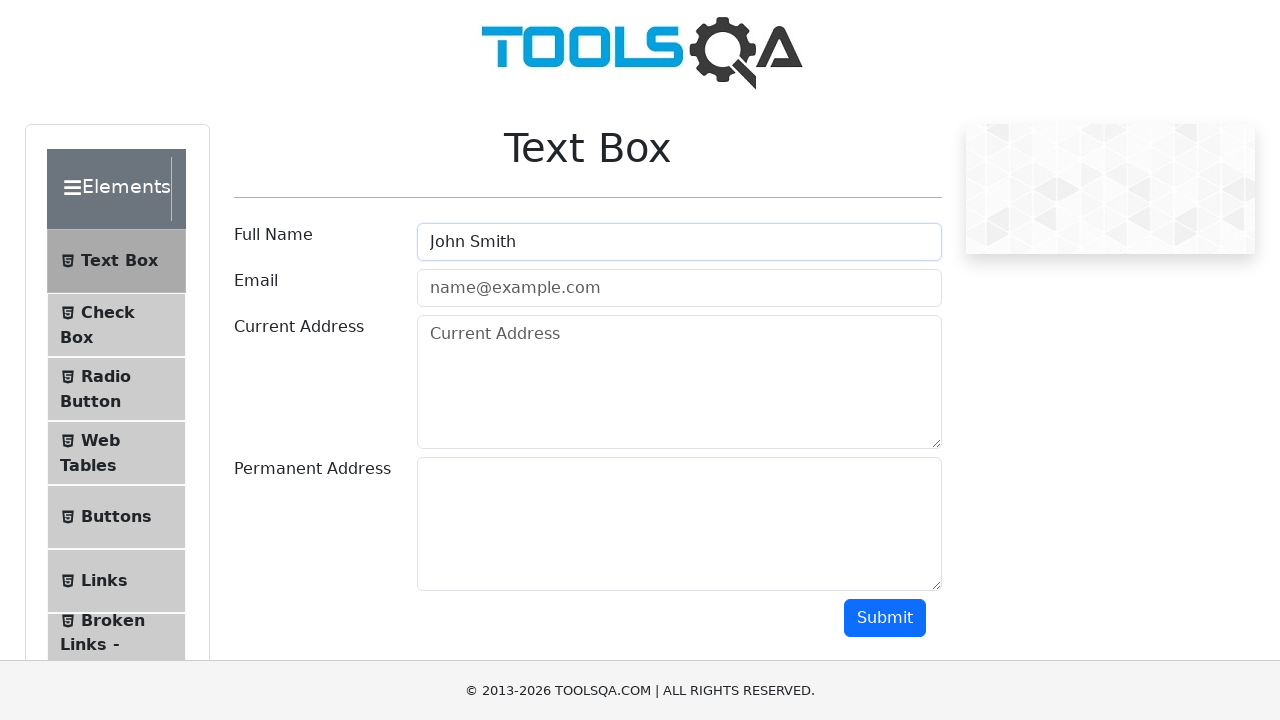

Filled email field with 'john.smith@example.com' on input[type='email']
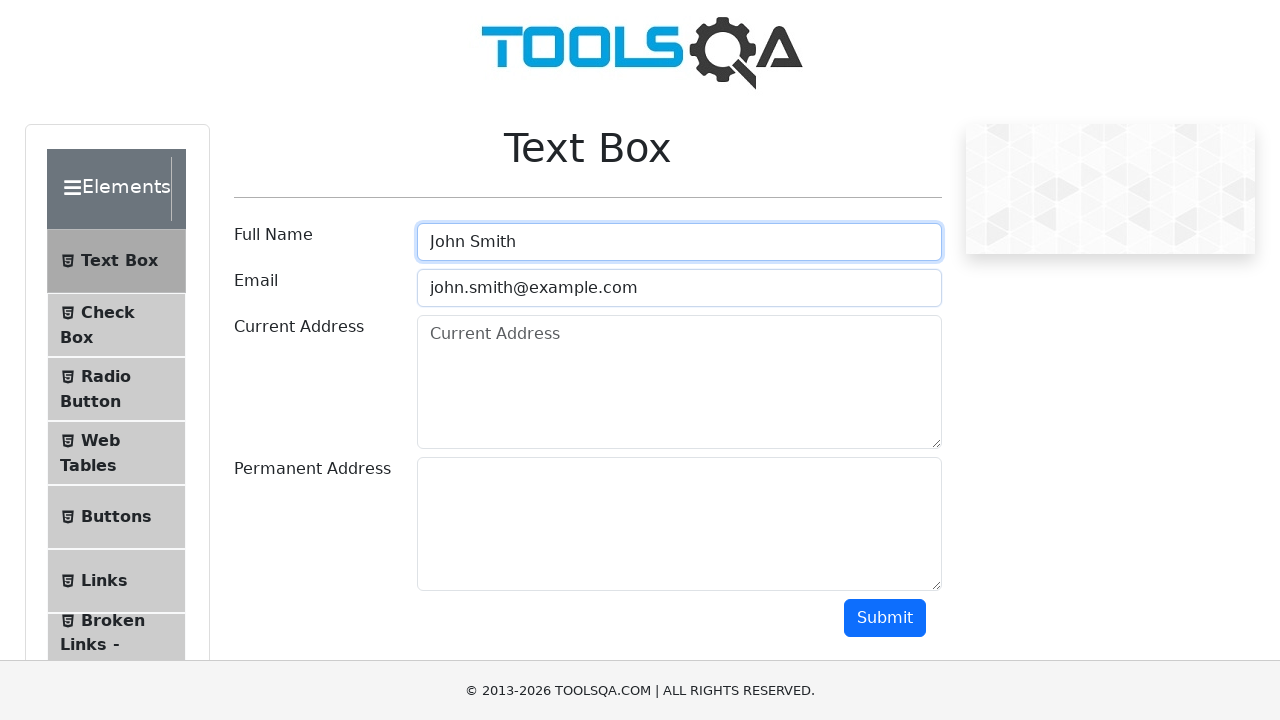

Filled current address field with '123 Main Street, New York, NY' on textarea#currentAddress
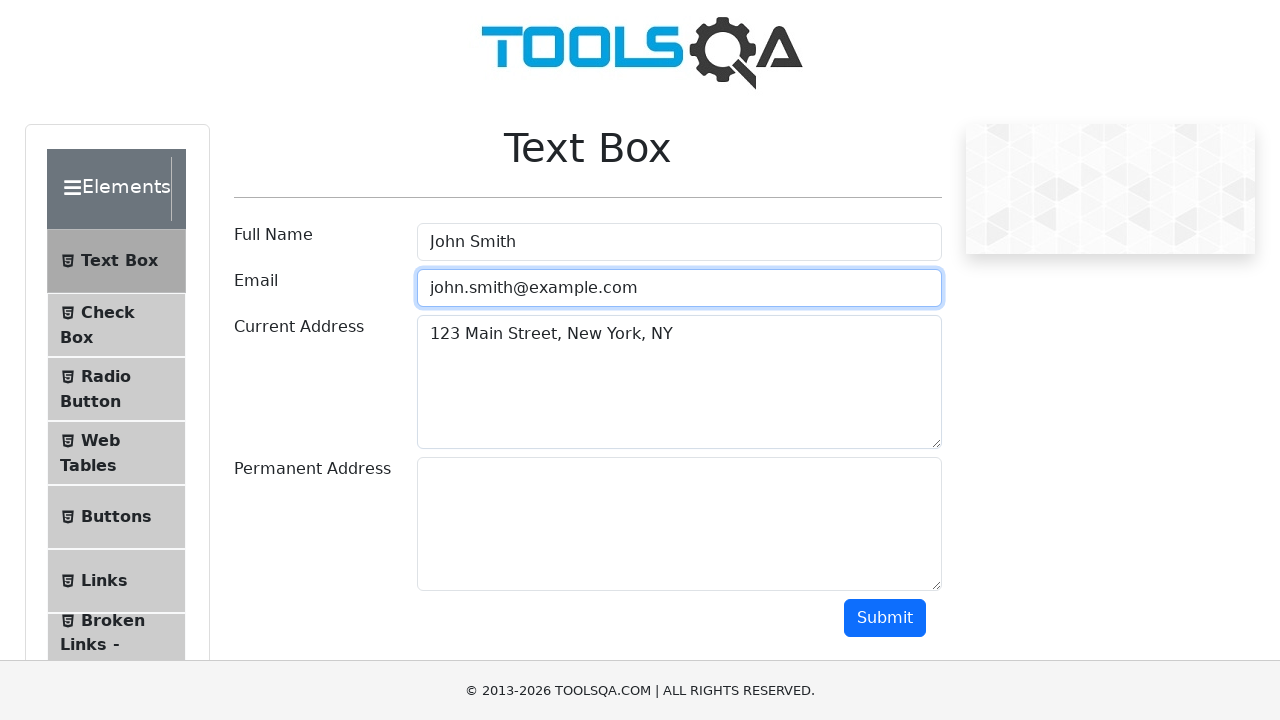

Filled permanent address field with '456 Oak Avenue, Boston, MA' on textarea#permanentAddress
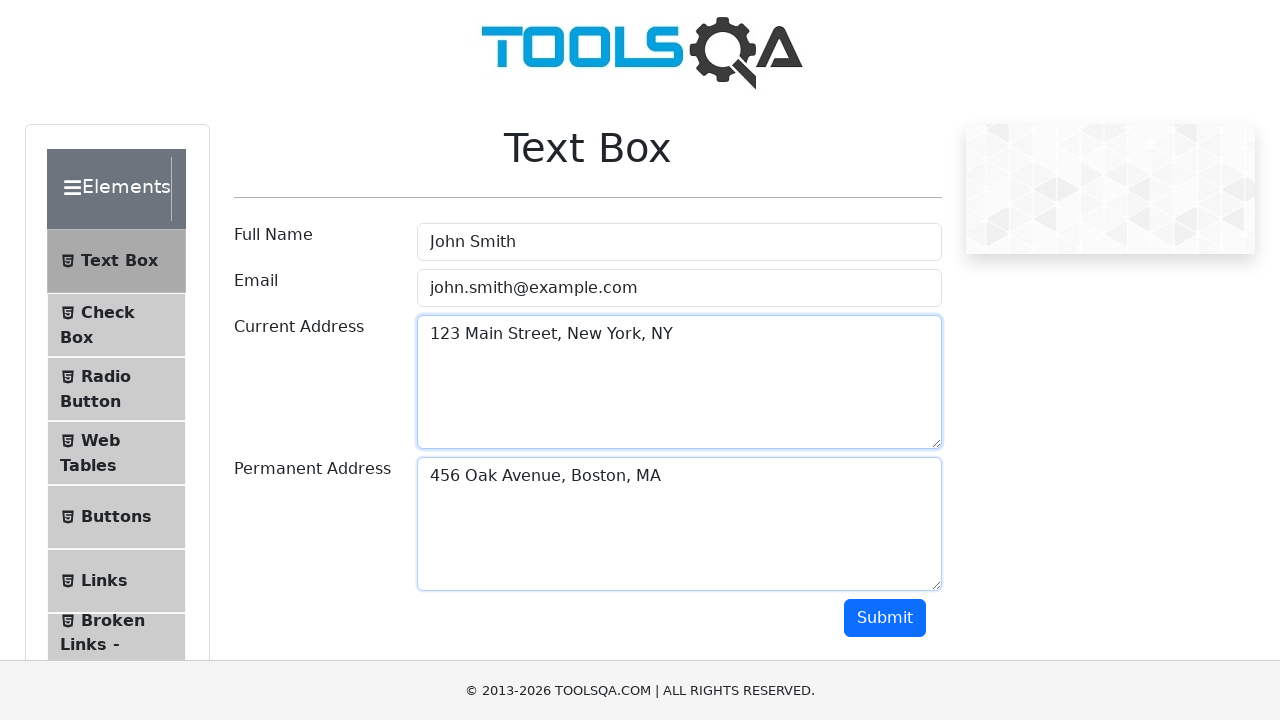

Clicked Submit button to submit the form at (885, 618) on button:has-text('Submit')
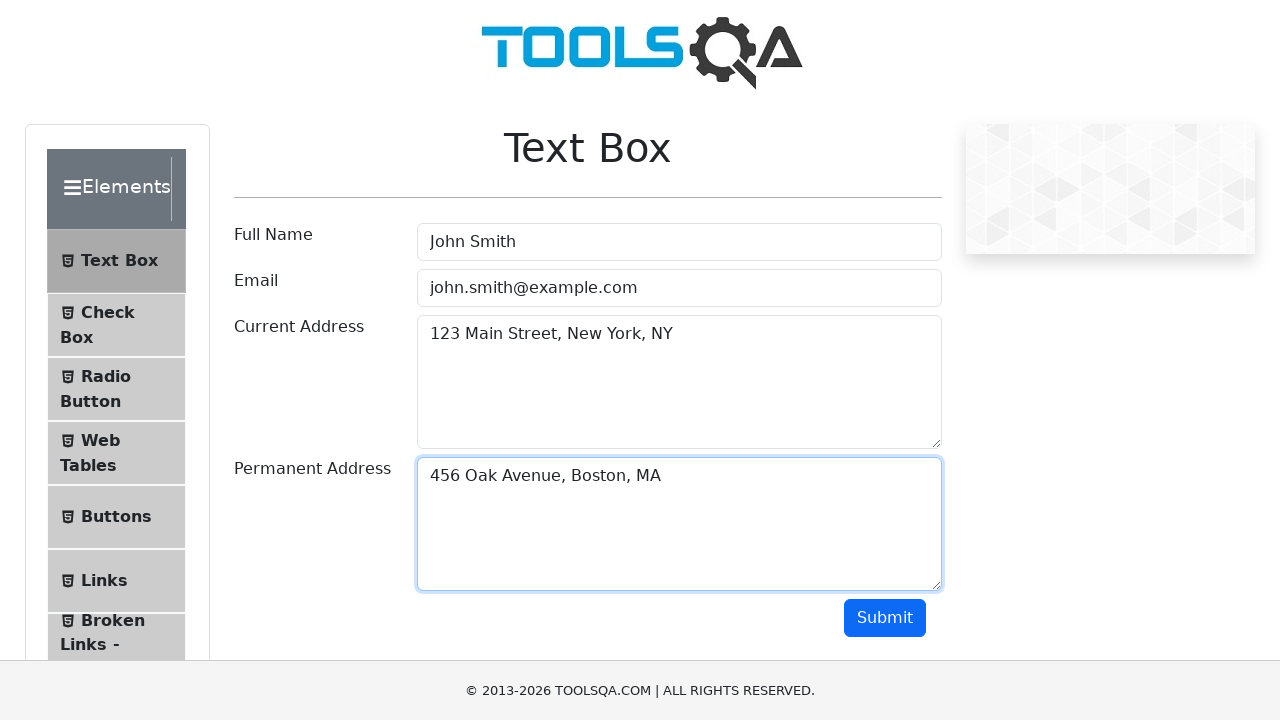

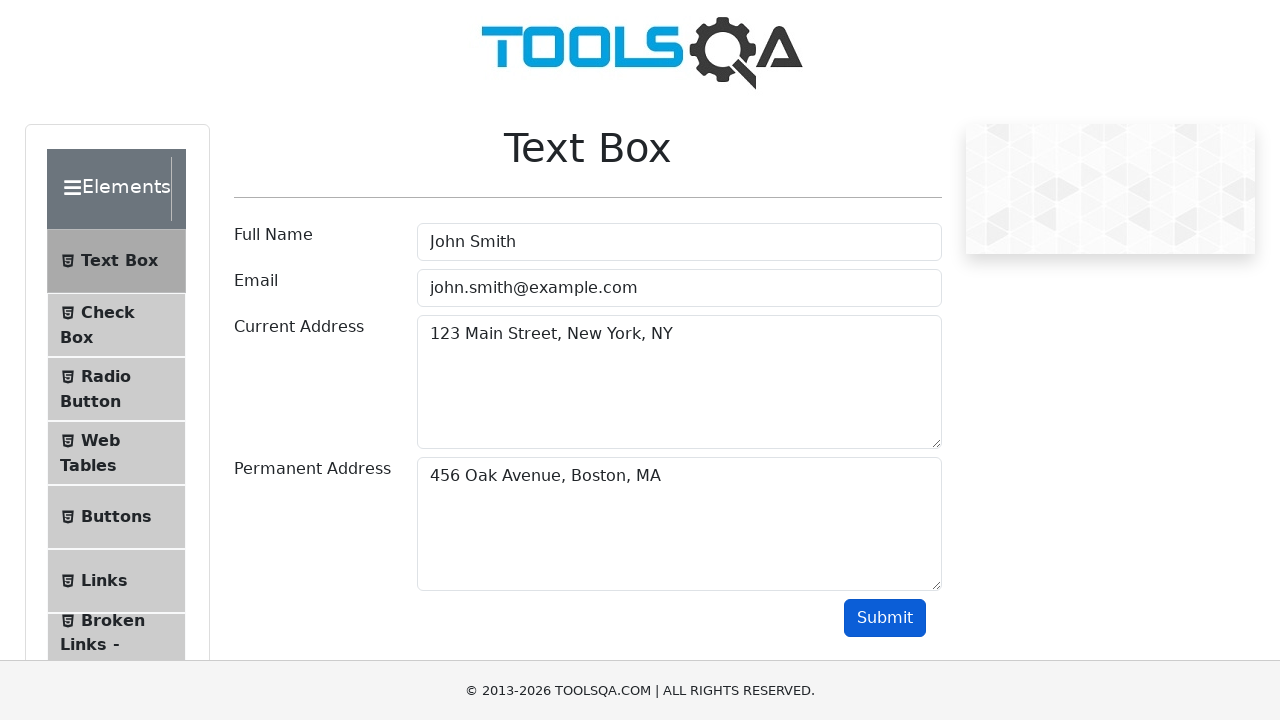